Navigates to a practice automation page and verifies the presence of a price table by scrolling to it and checking the total amount display.

Starting URL: https://rahulshettyacademy.com/AutomationPractice/

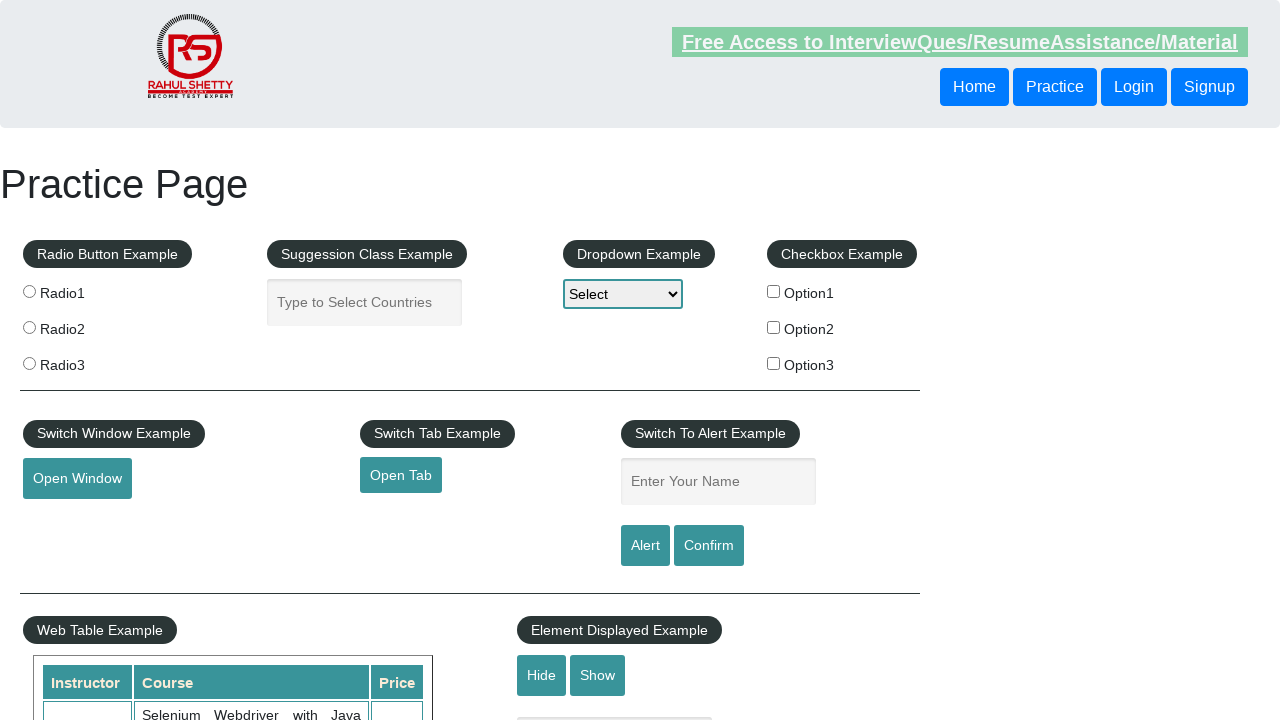

Scrolled down 450 pixels to locate table section
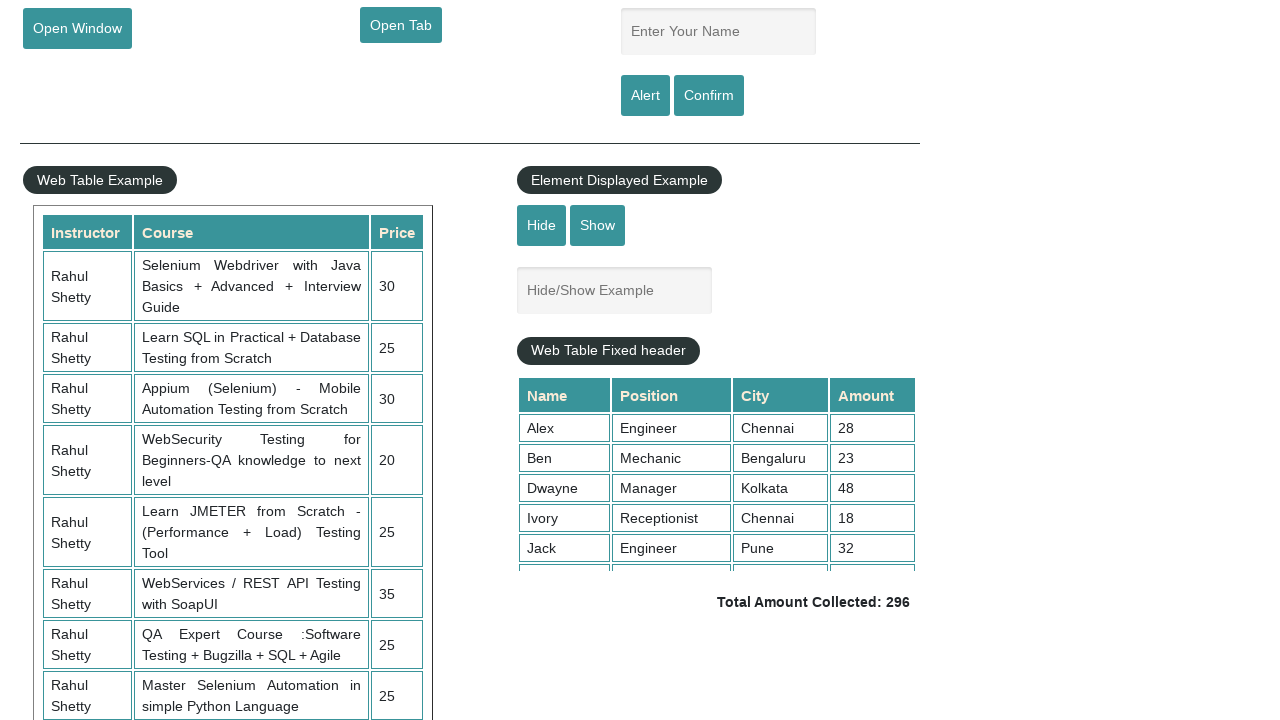

Price table column loaded and visible
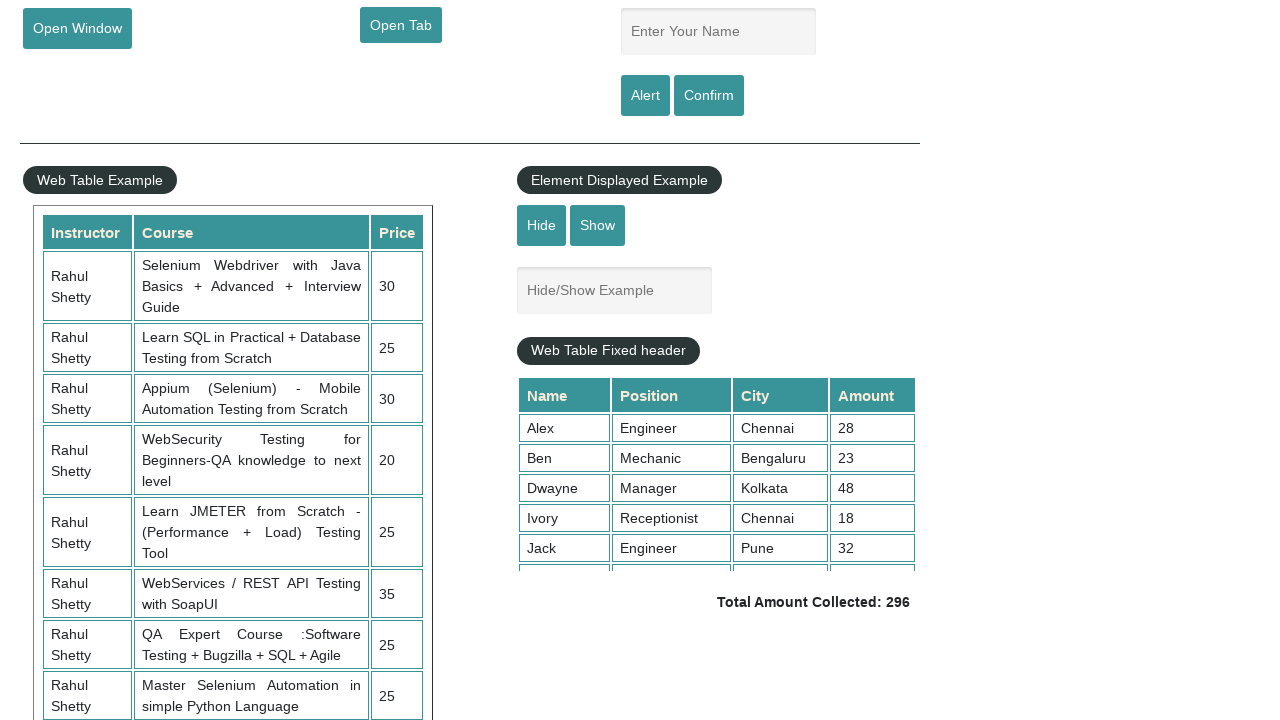

Total amount display element verified as present
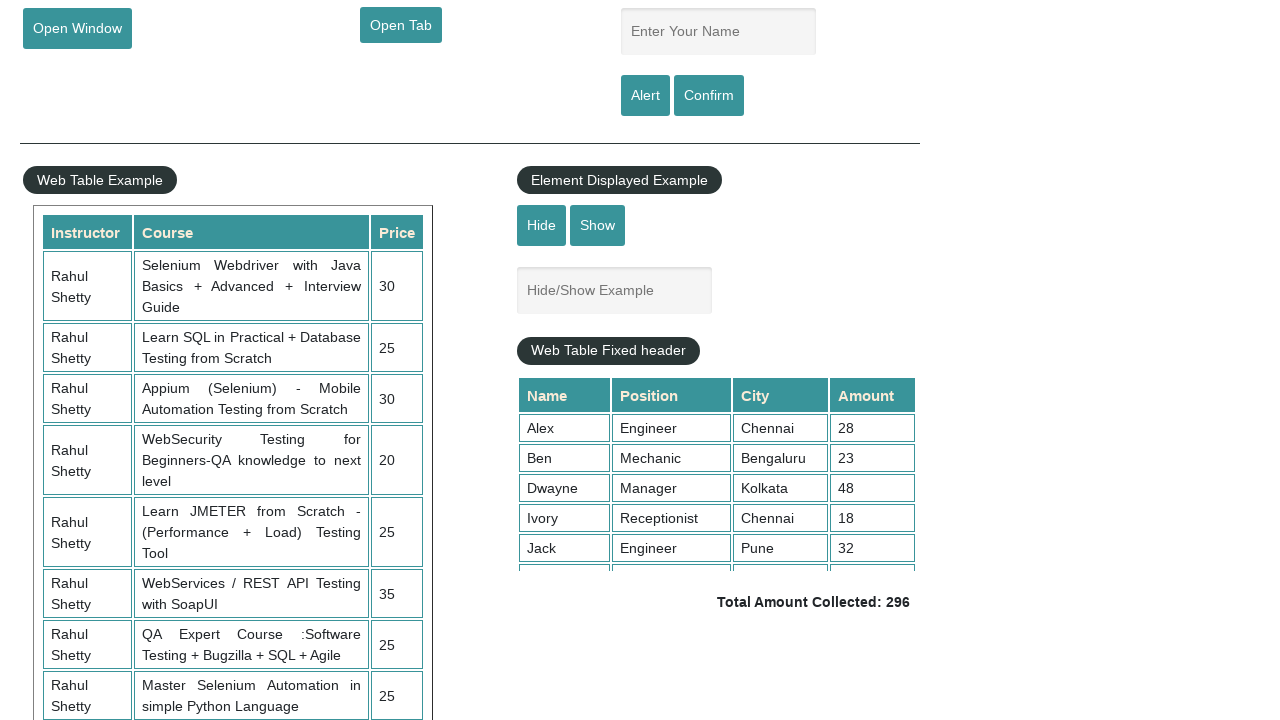

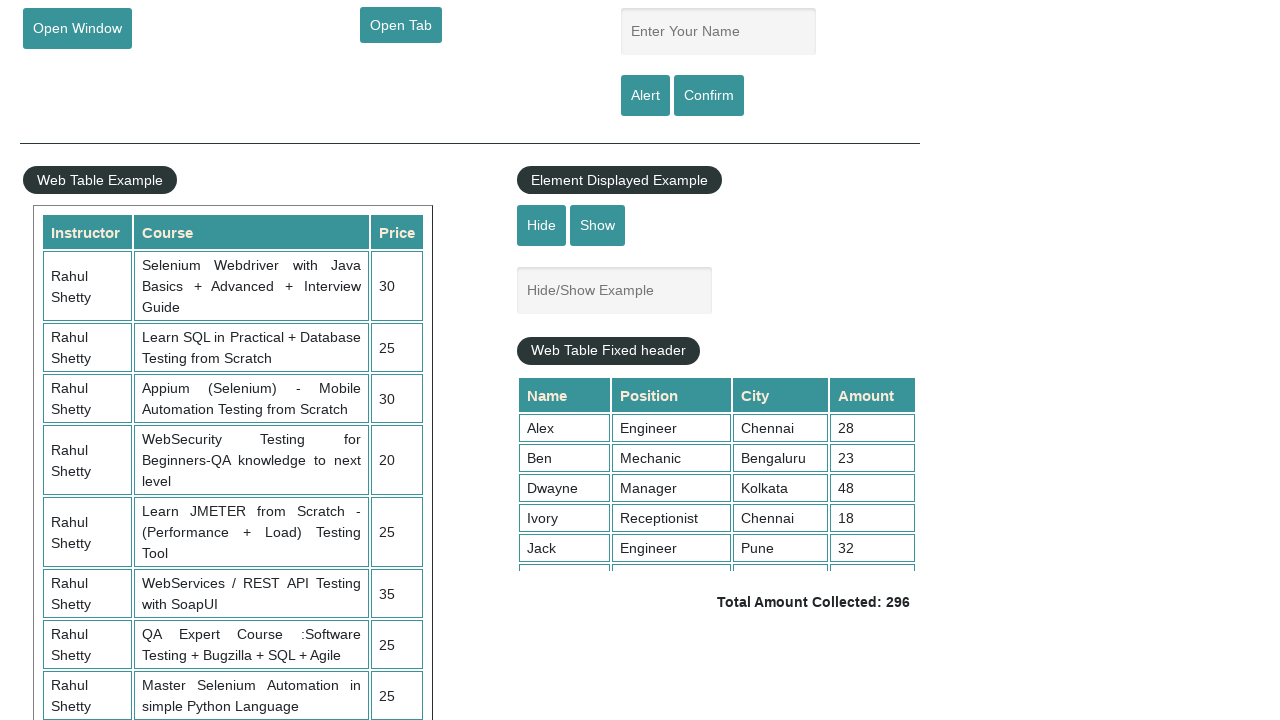